Tests double-click functionality on a button element on the test automation practice blog

Starting URL: http://testautomationpractice.blogspot.com/

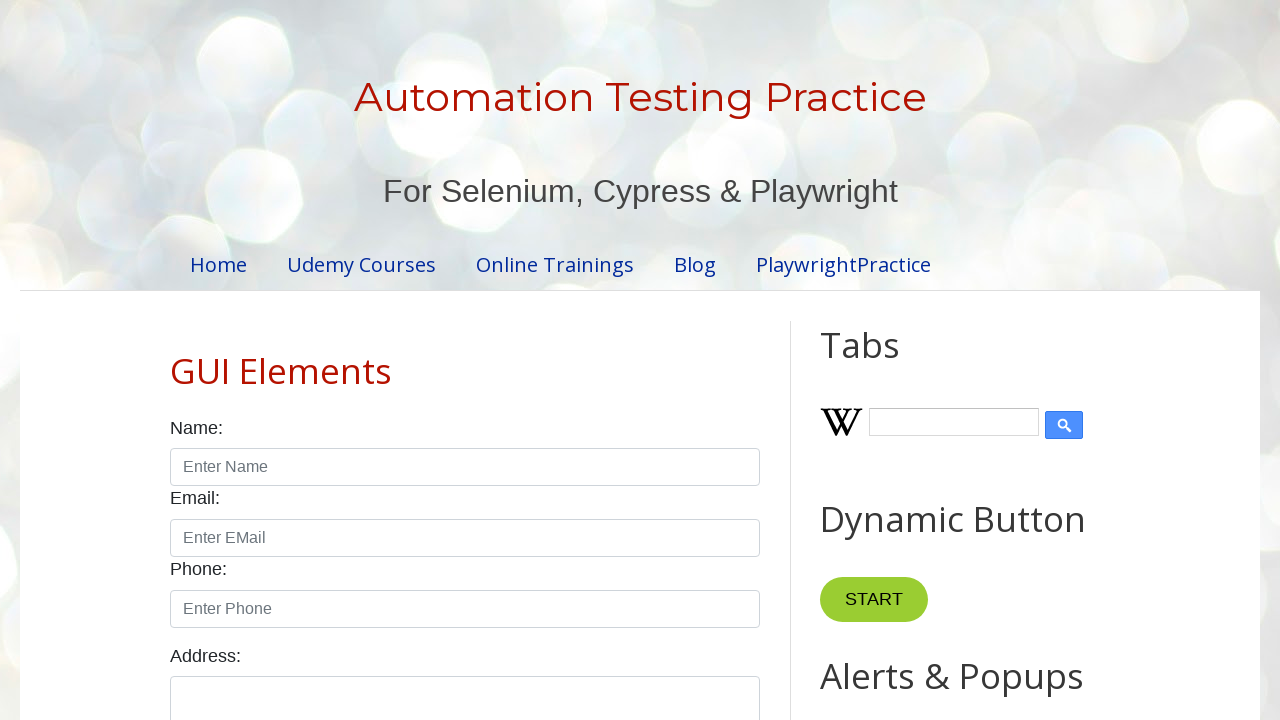

Navigated to test automation practice blog
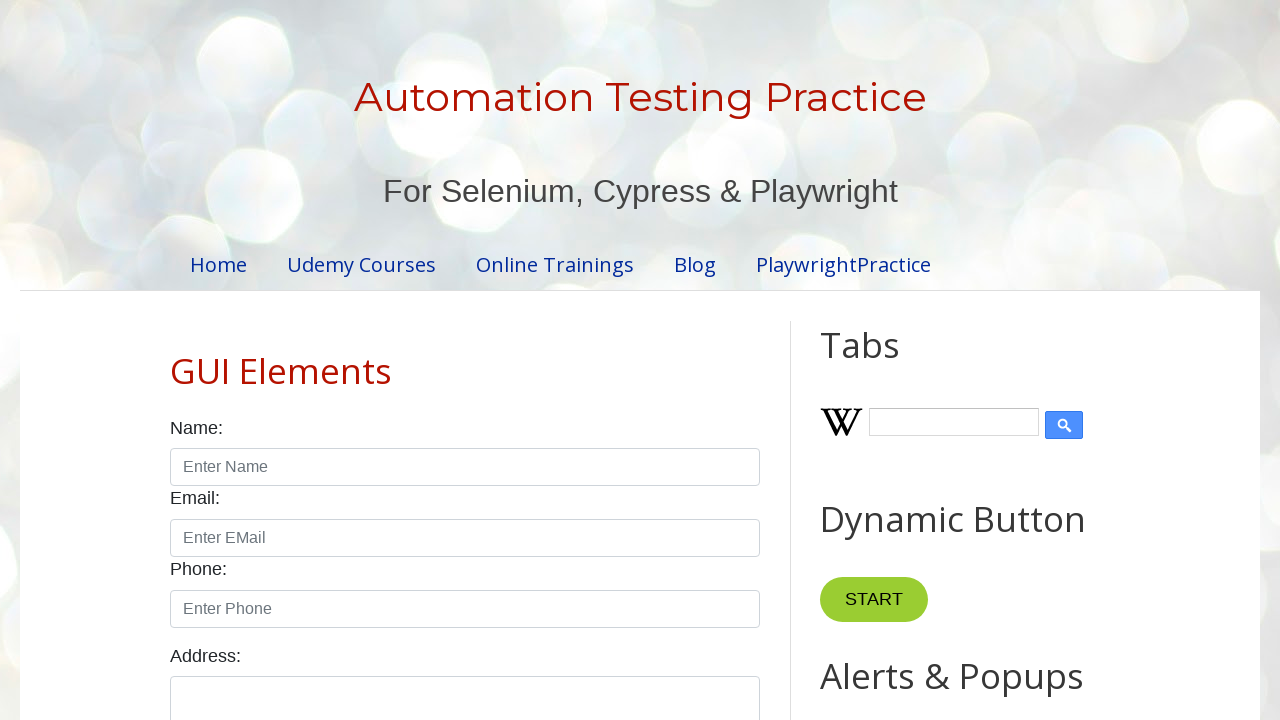

Located button element for double-click test
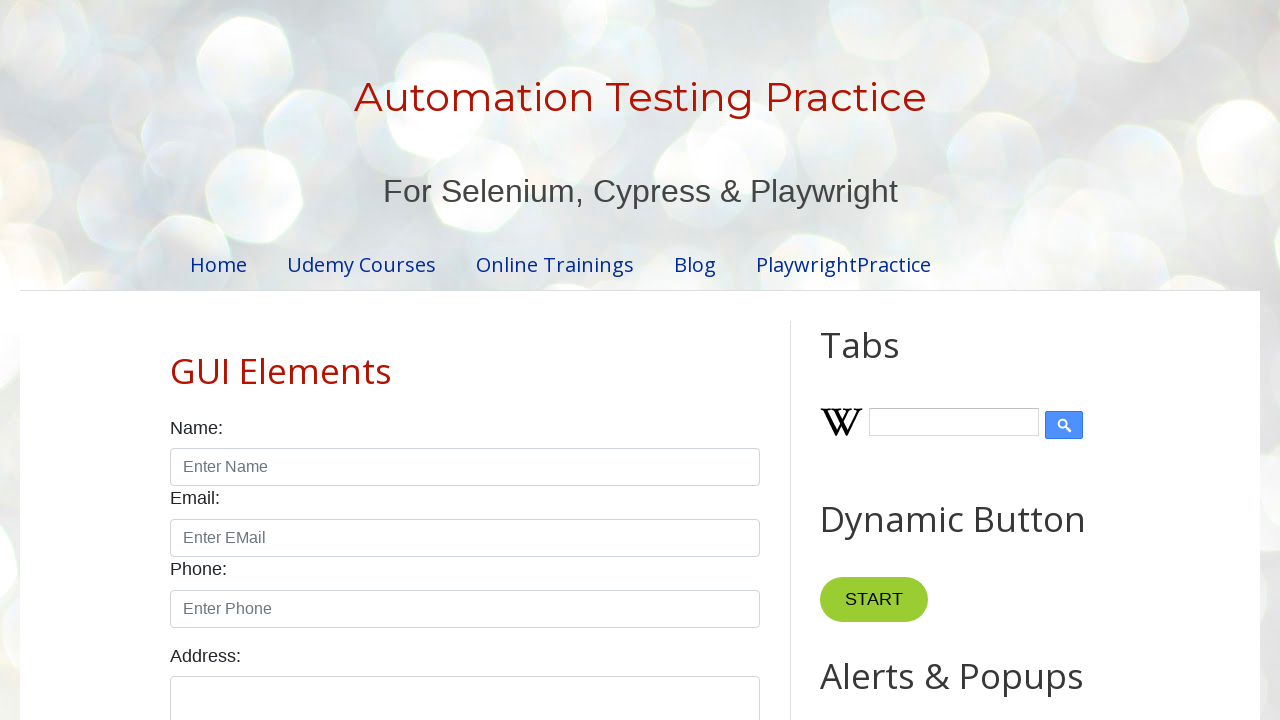

Double-clicked the button element at (885, 360) on xpath=//*[@id='HTML10']/div[1]/button
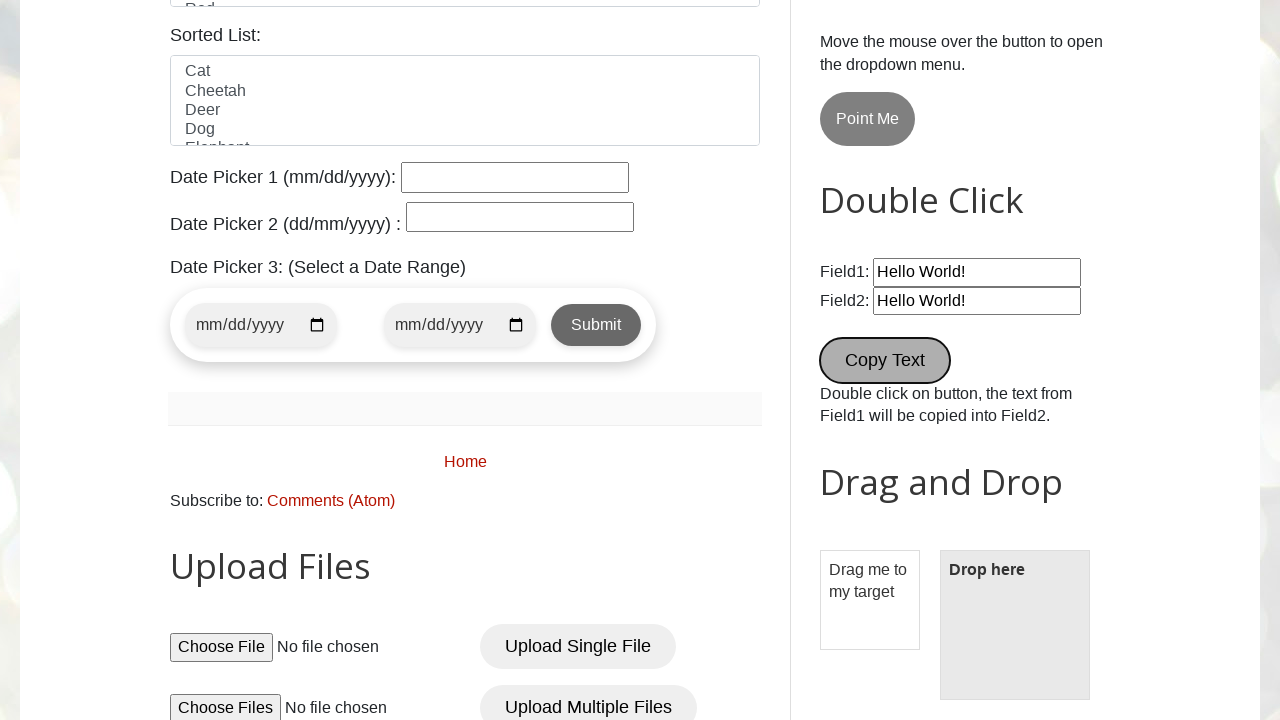

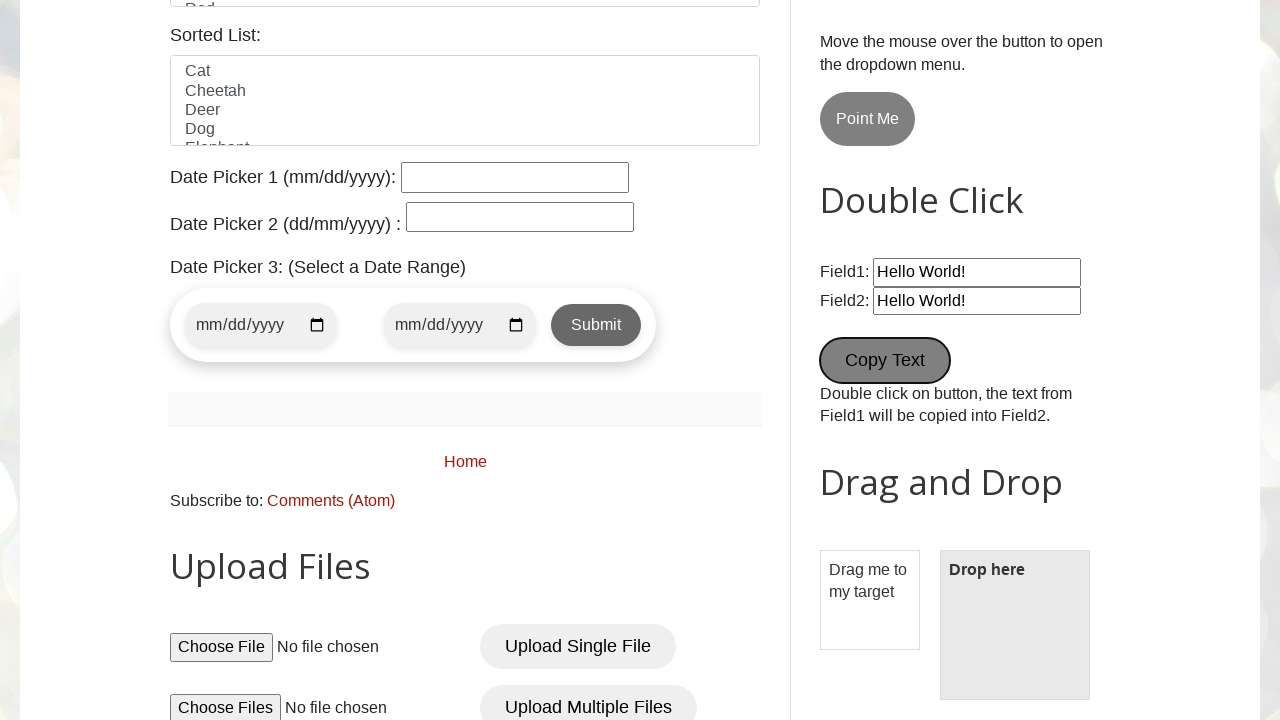